Locates a paragraph element with specific class and ID using CSS selector and verifies it exists

Starting URL: https://kristinek.github.io/site/examples/locators

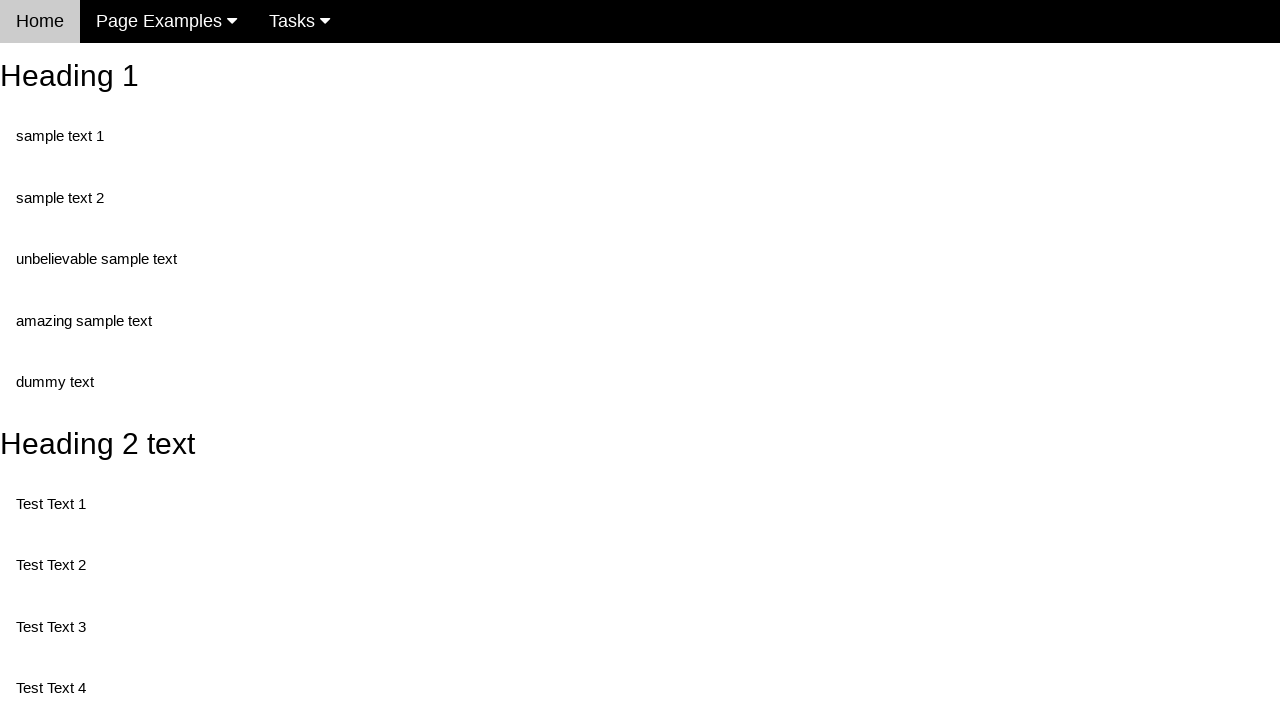

Navigated to locators example page
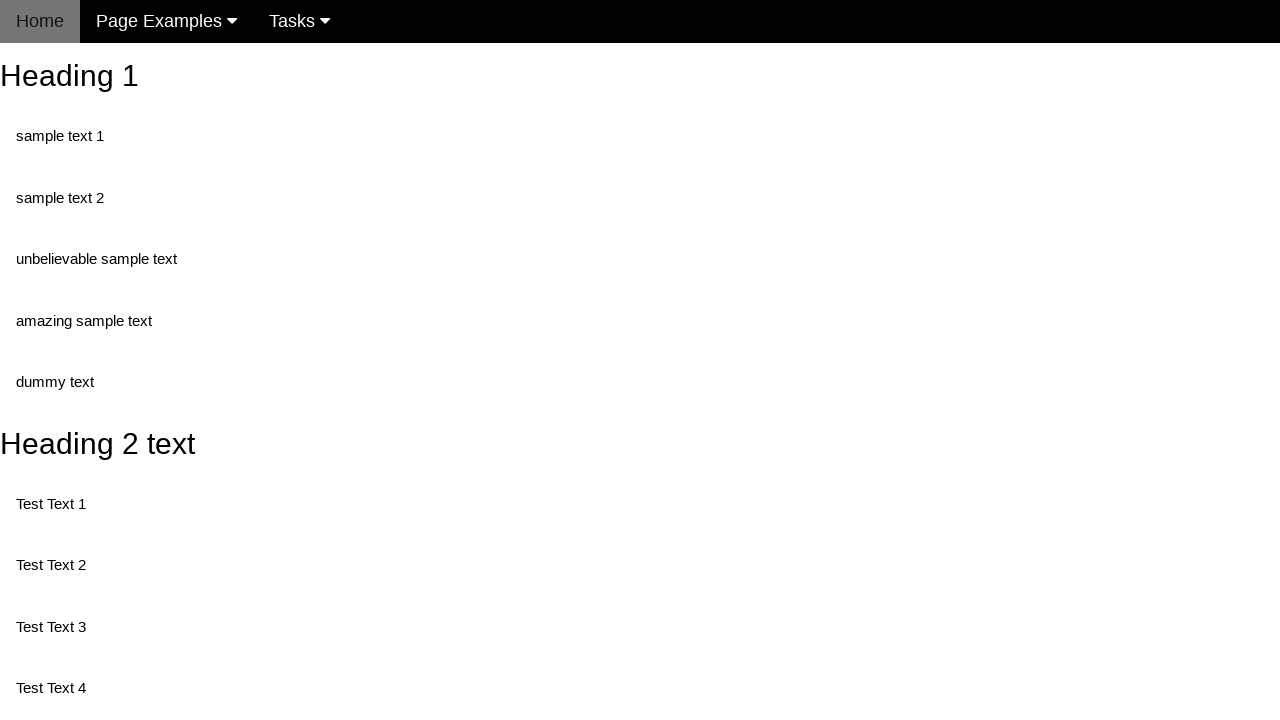

Located paragraph element with class 'text' and id 'dummy' using CSS selector
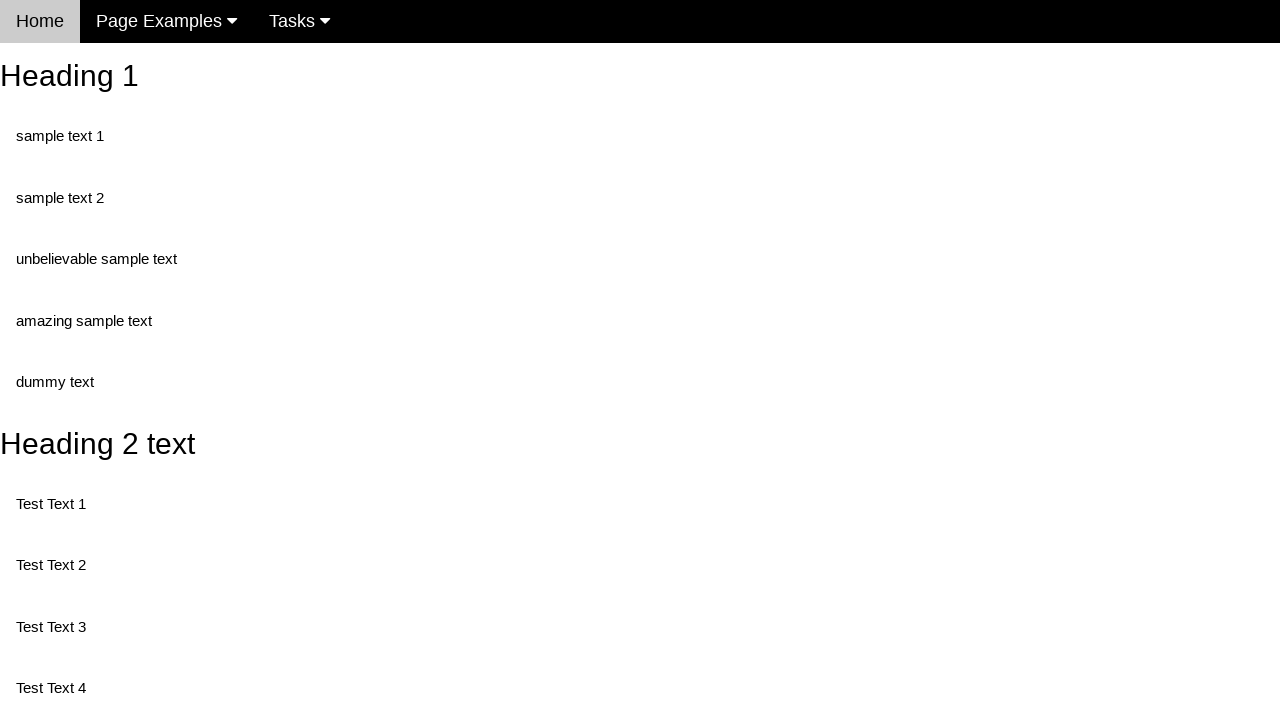

Verified paragraph element exists and is ready
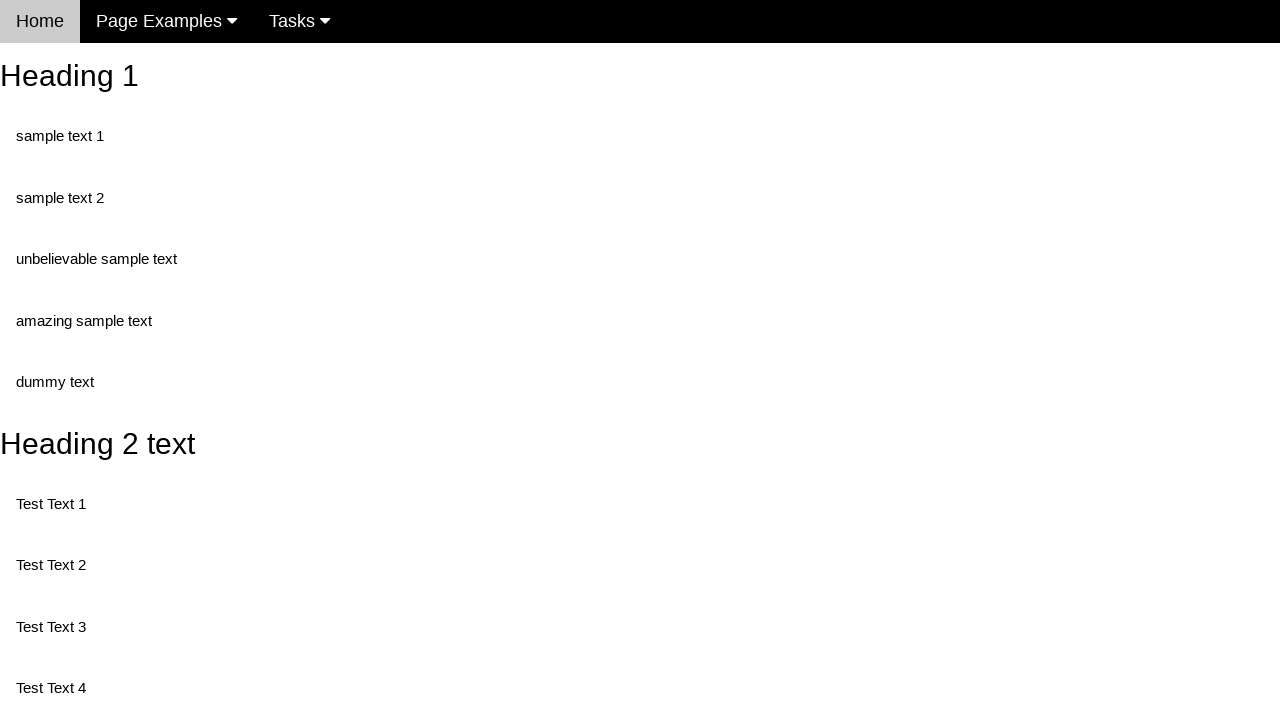

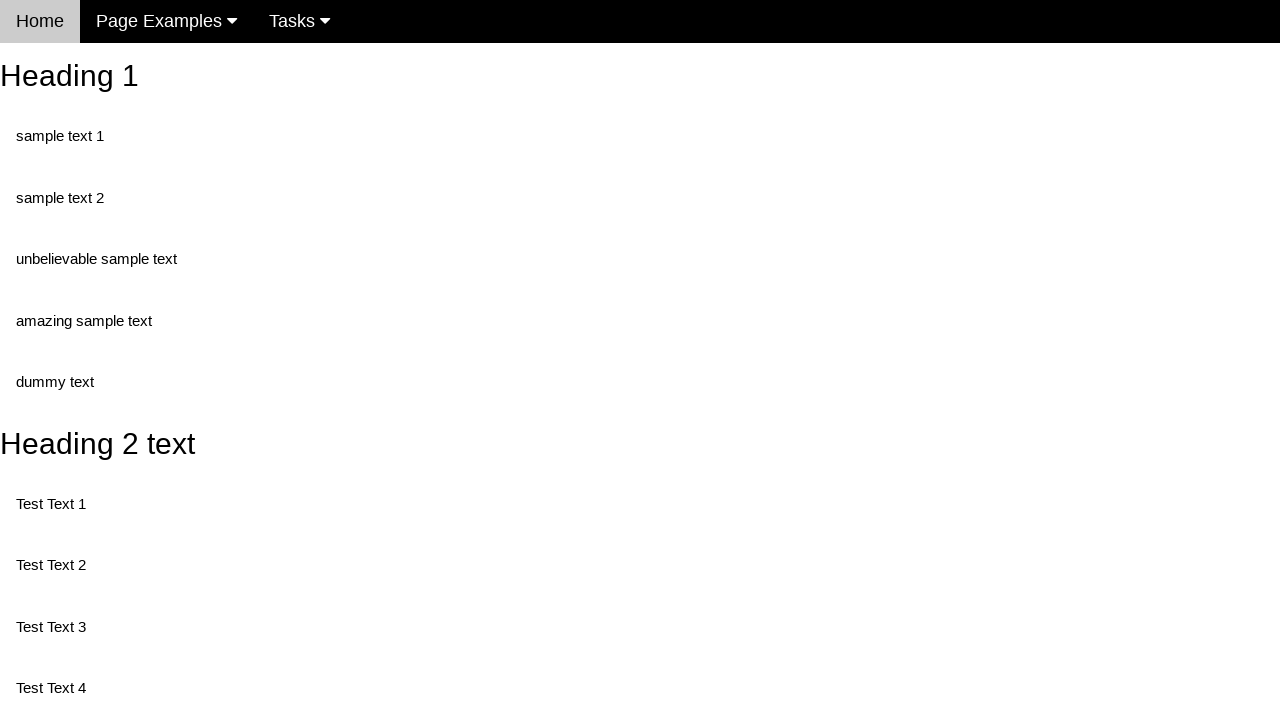